Tests opening a new browser tab, navigating to a different URL in it, and verifying that two window handles exist

Starting URL: https://the-internet.herokuapp.com/windows

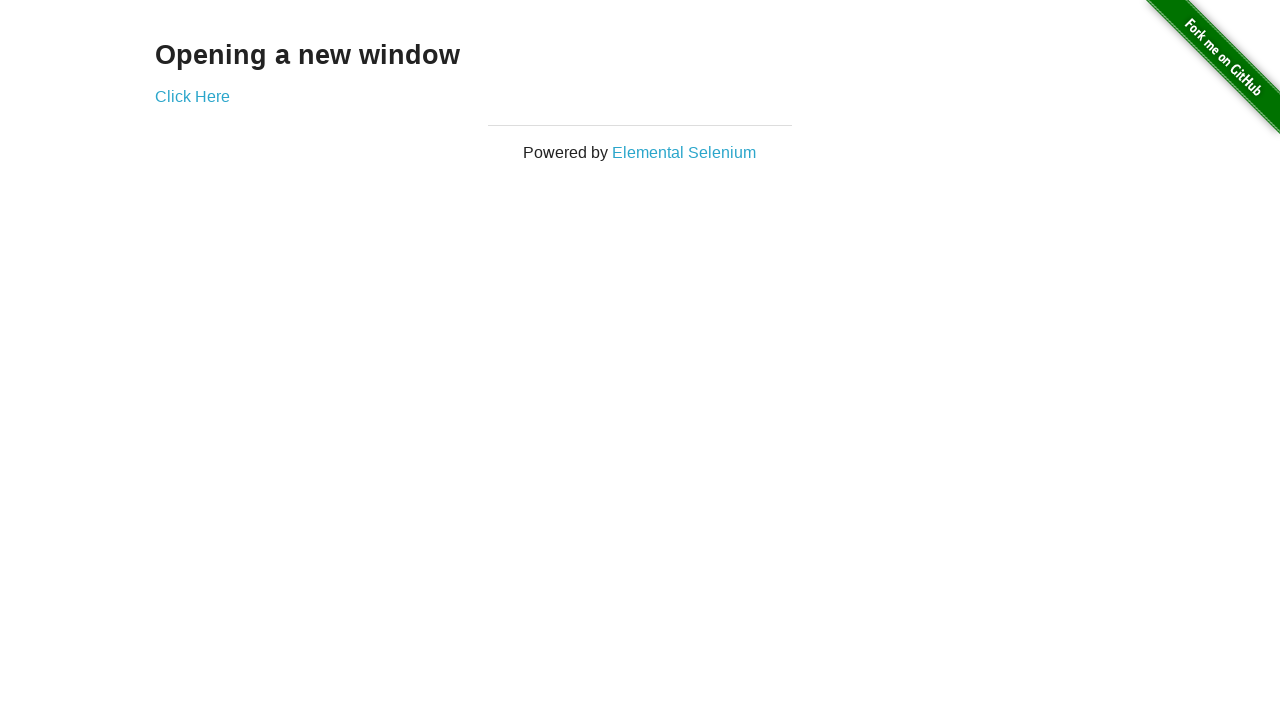

Opened a new browser tab
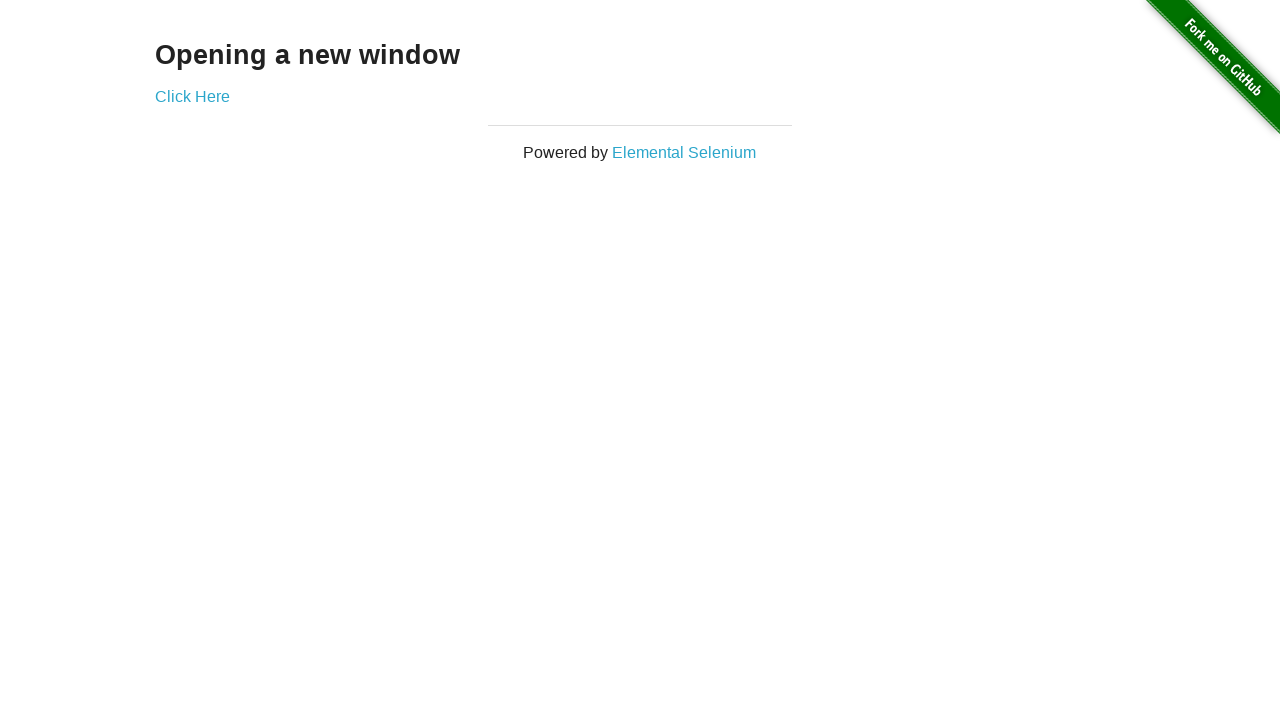

Navigated to https://the-internet.herokuapp.com/typos in the new tab
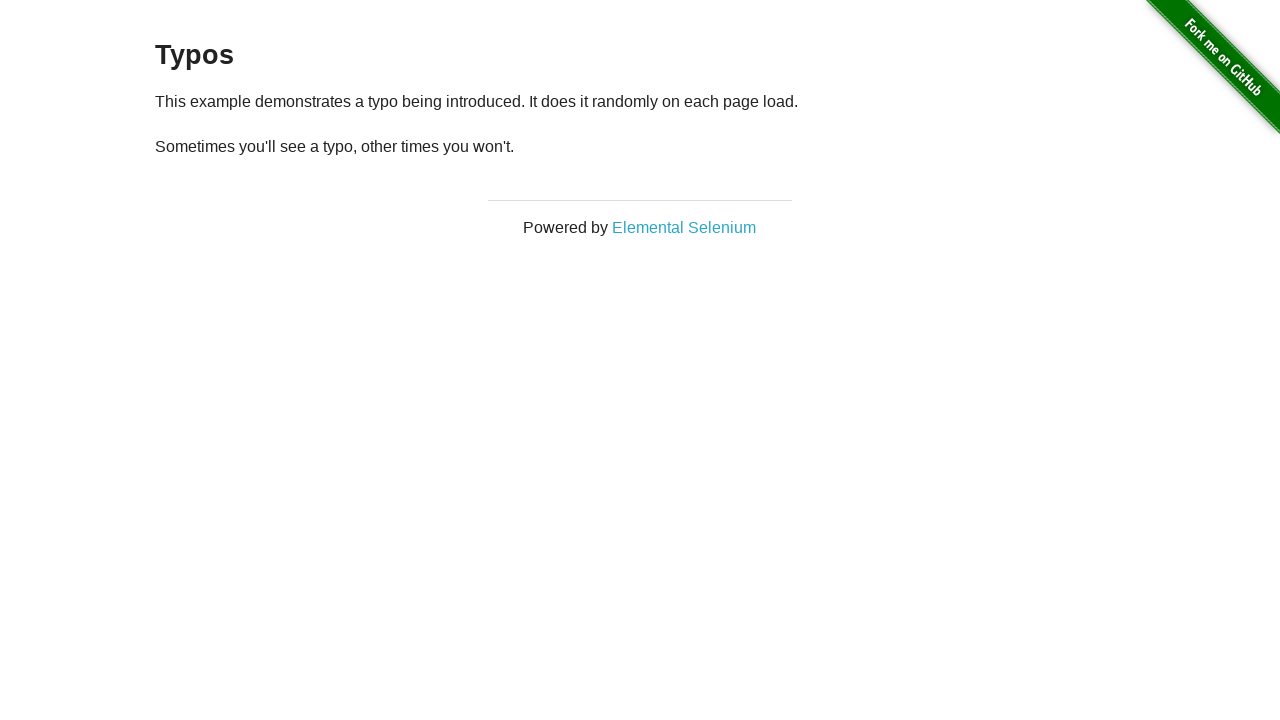

Verified that two window handles exist (2 pages open)
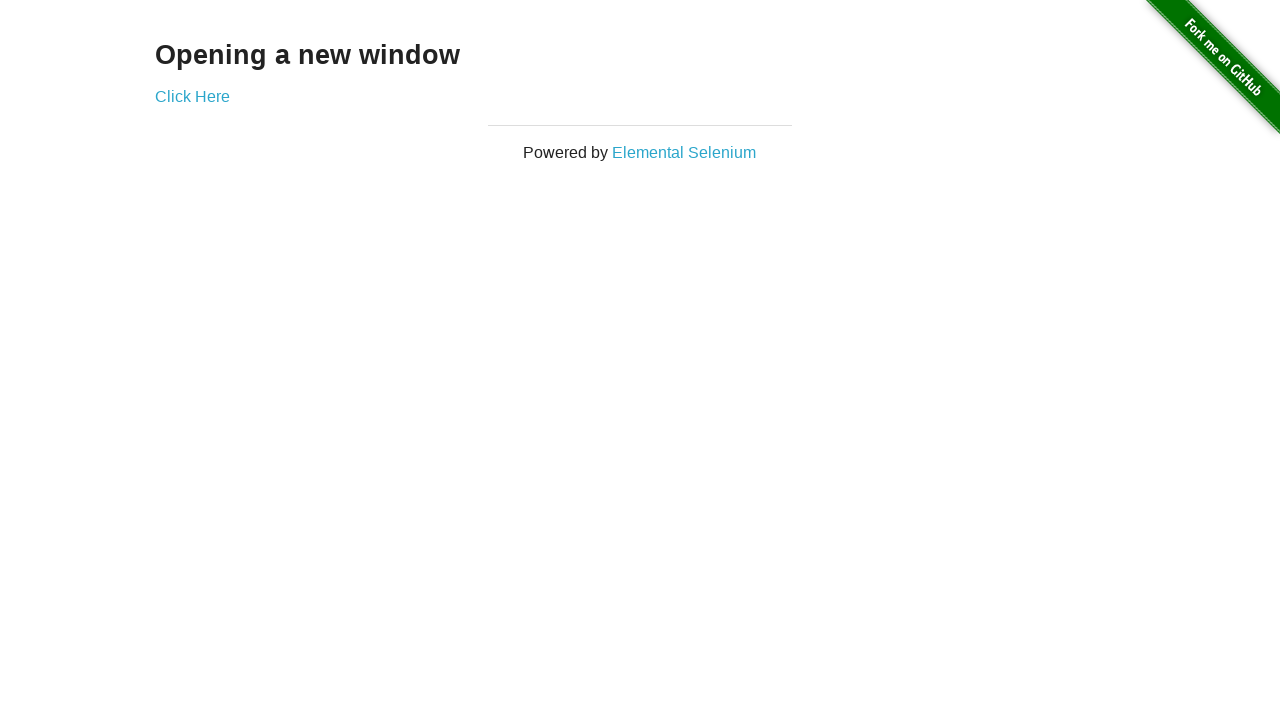

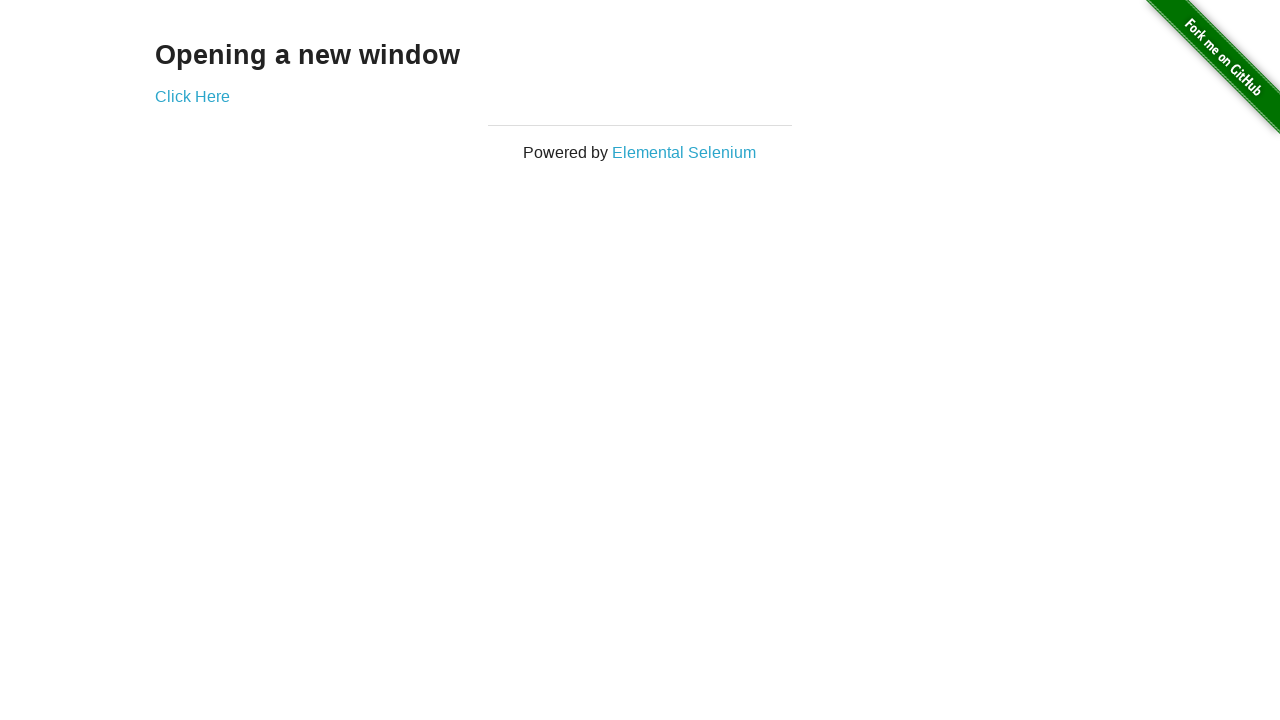